Tests drag and drop functionality by dragging an element and dropping it onto a target area

Starting URL: https://jqueryui.com/droppable/

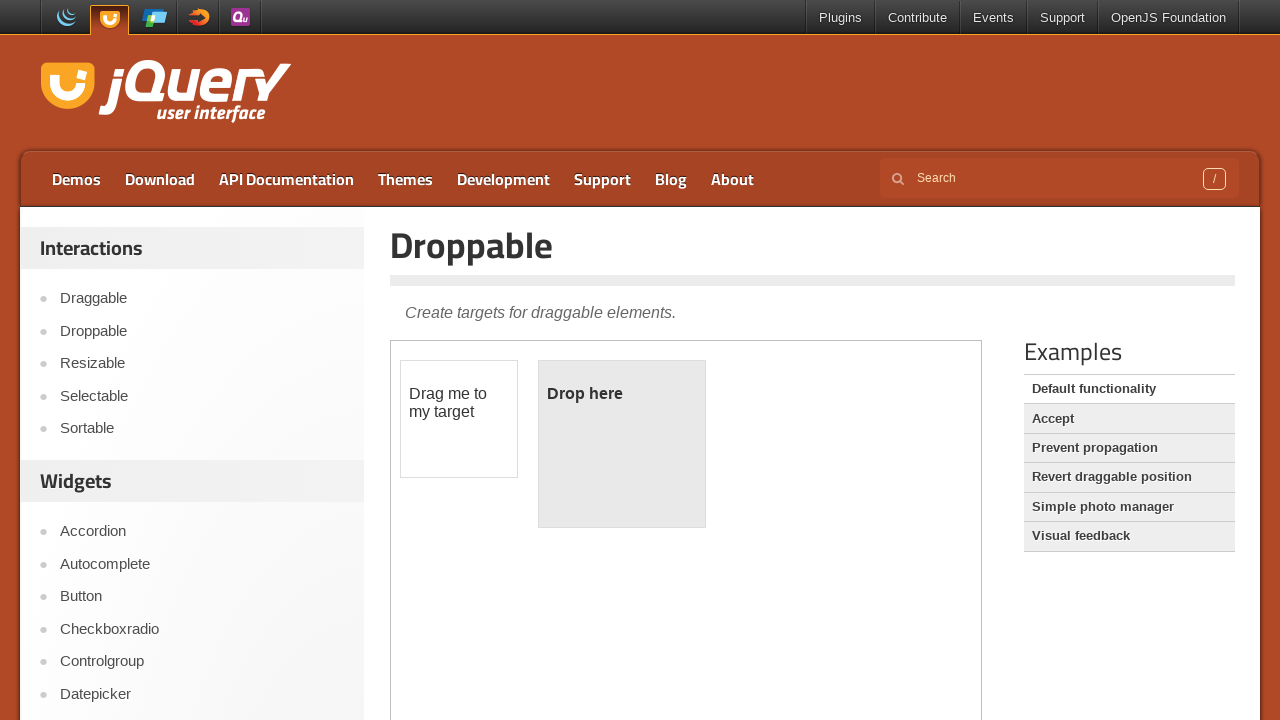

Located the iframe containing the drag and drop demo
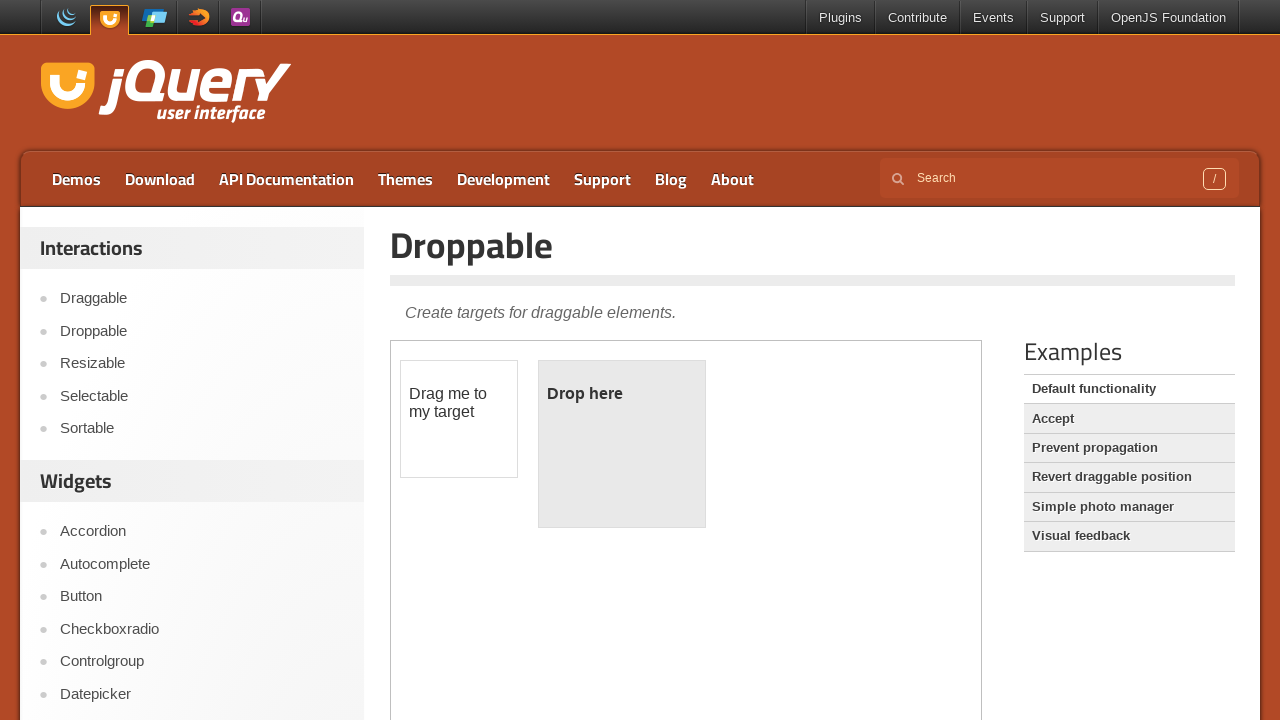

Located the draggable element
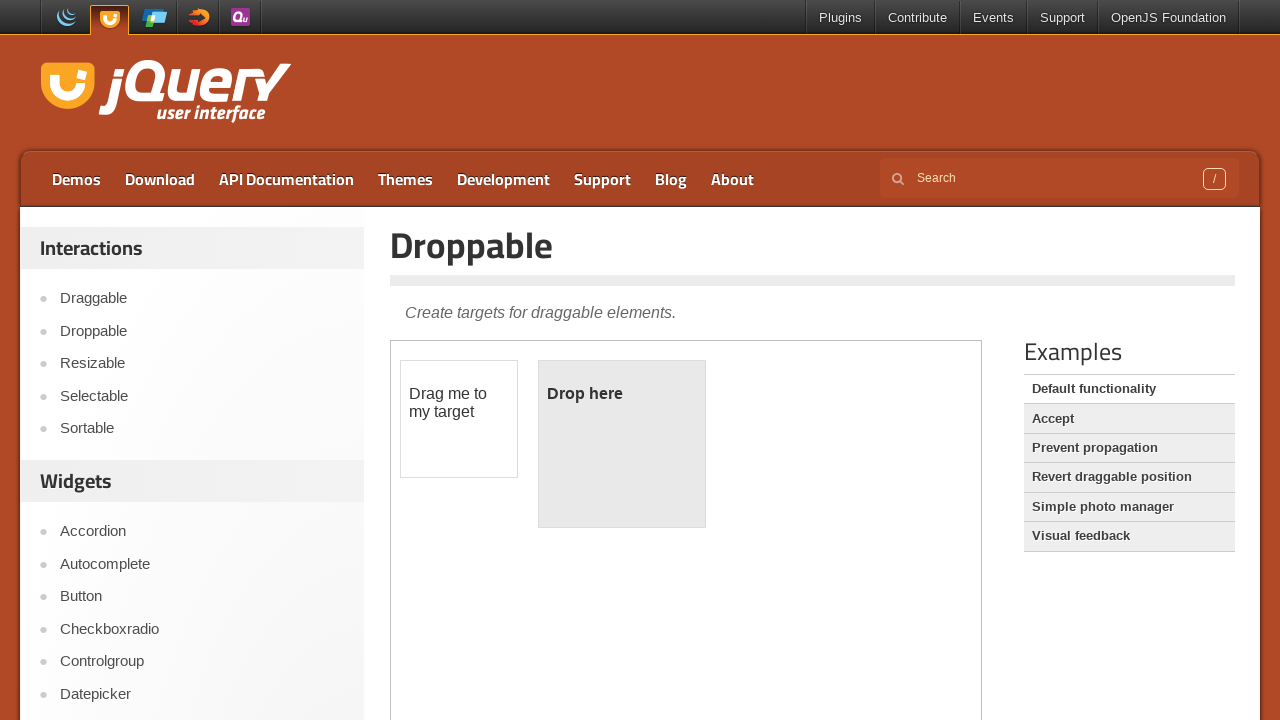

Located the droppable target element
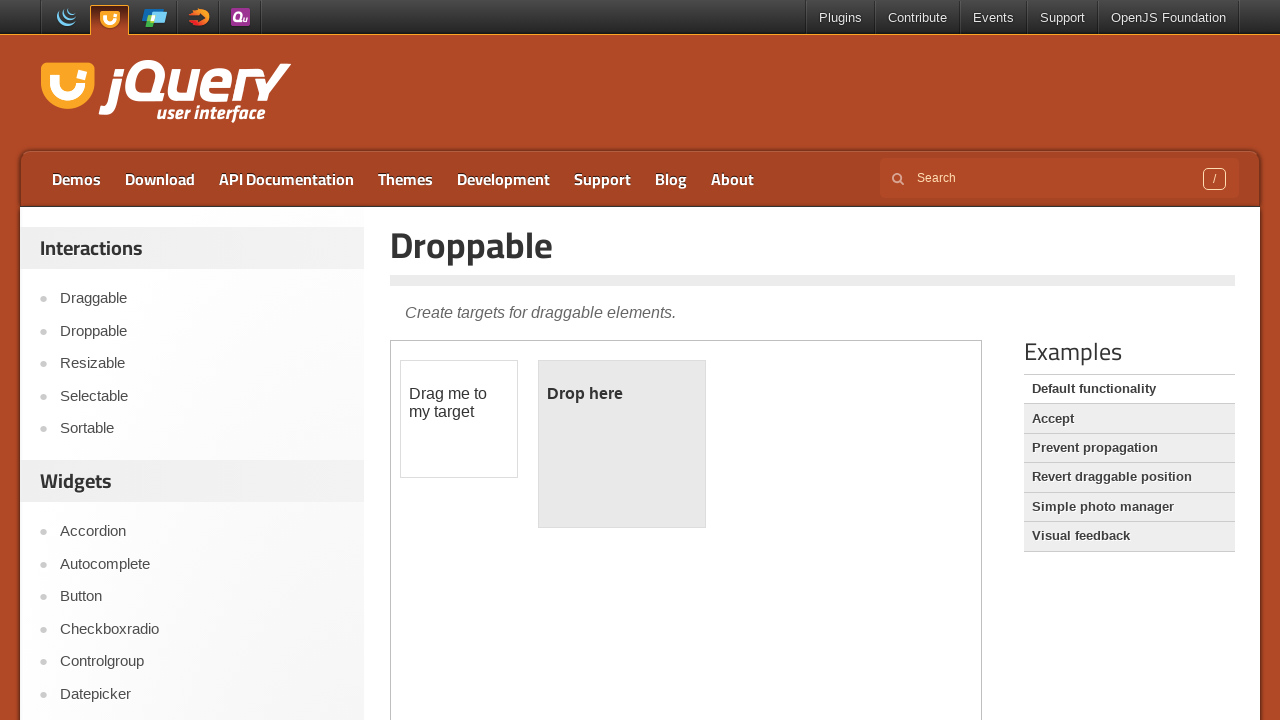

Dragged the draggable element and dropped it onto the droppable target at (622, 444)
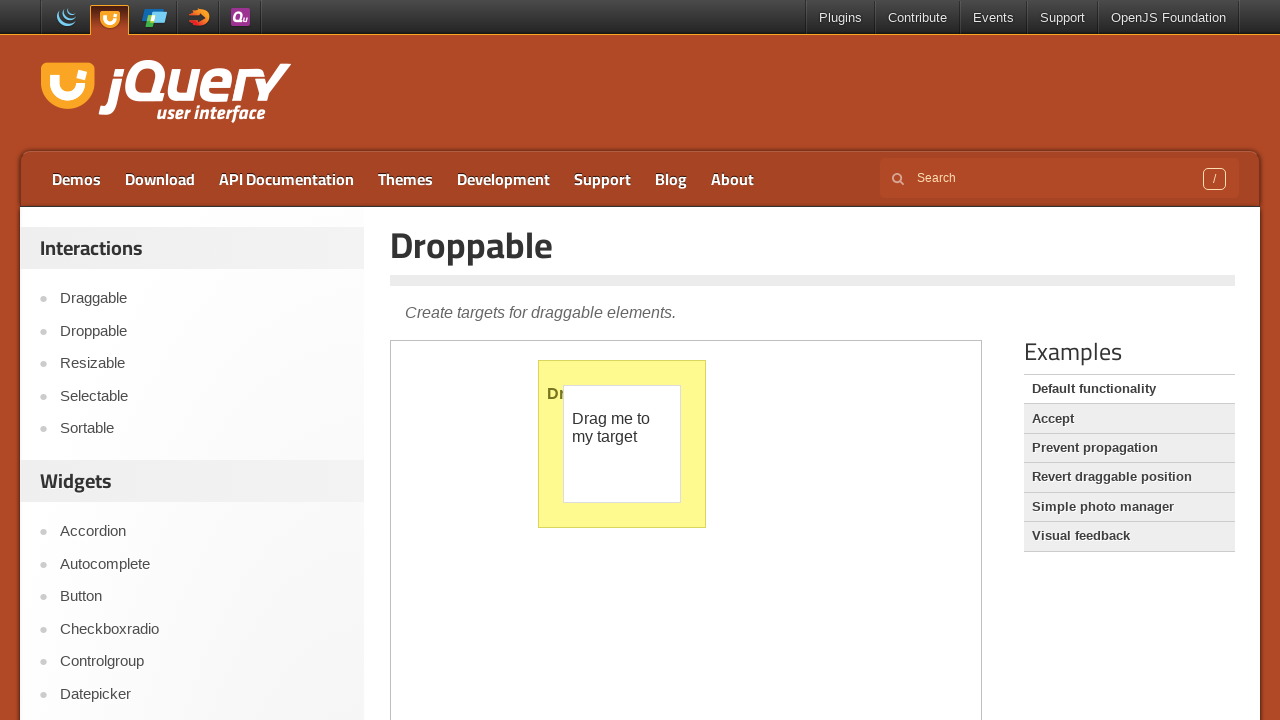

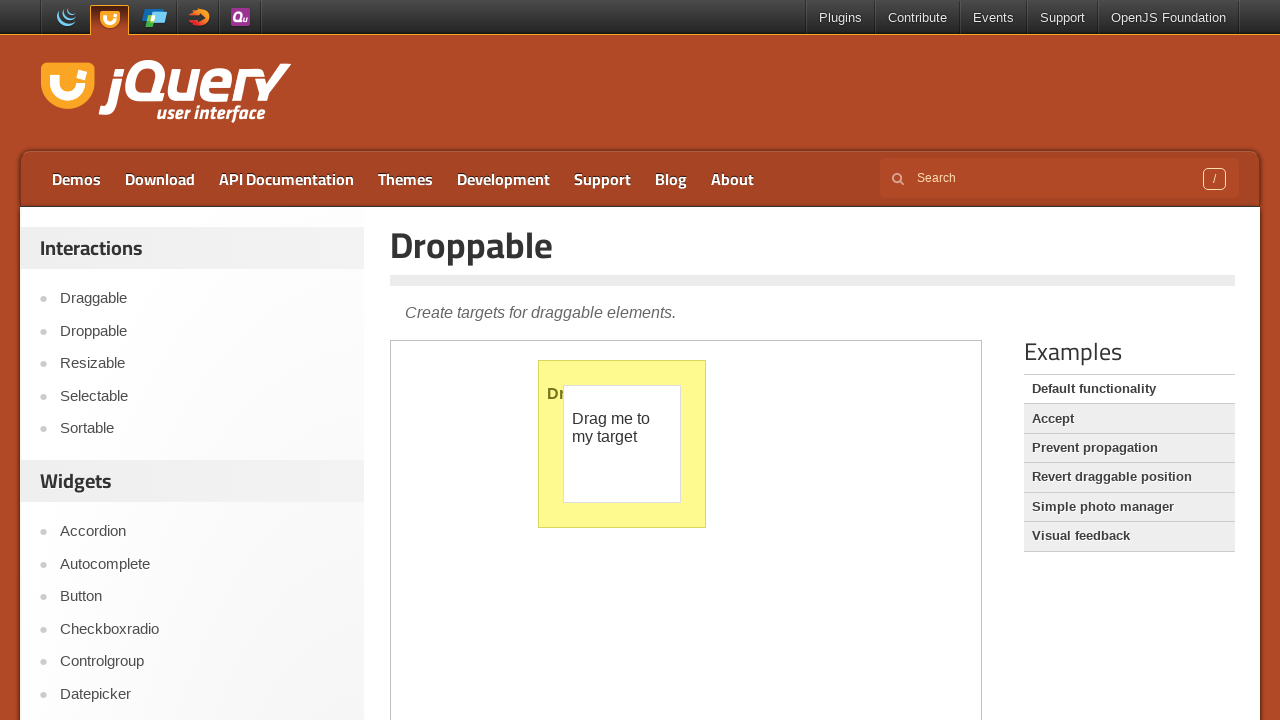